Tests JavaScript confirm dialog by clicking the second button and dismissing it

Starting URL: https://the-internet.herokuapp.com/javascript_alerts

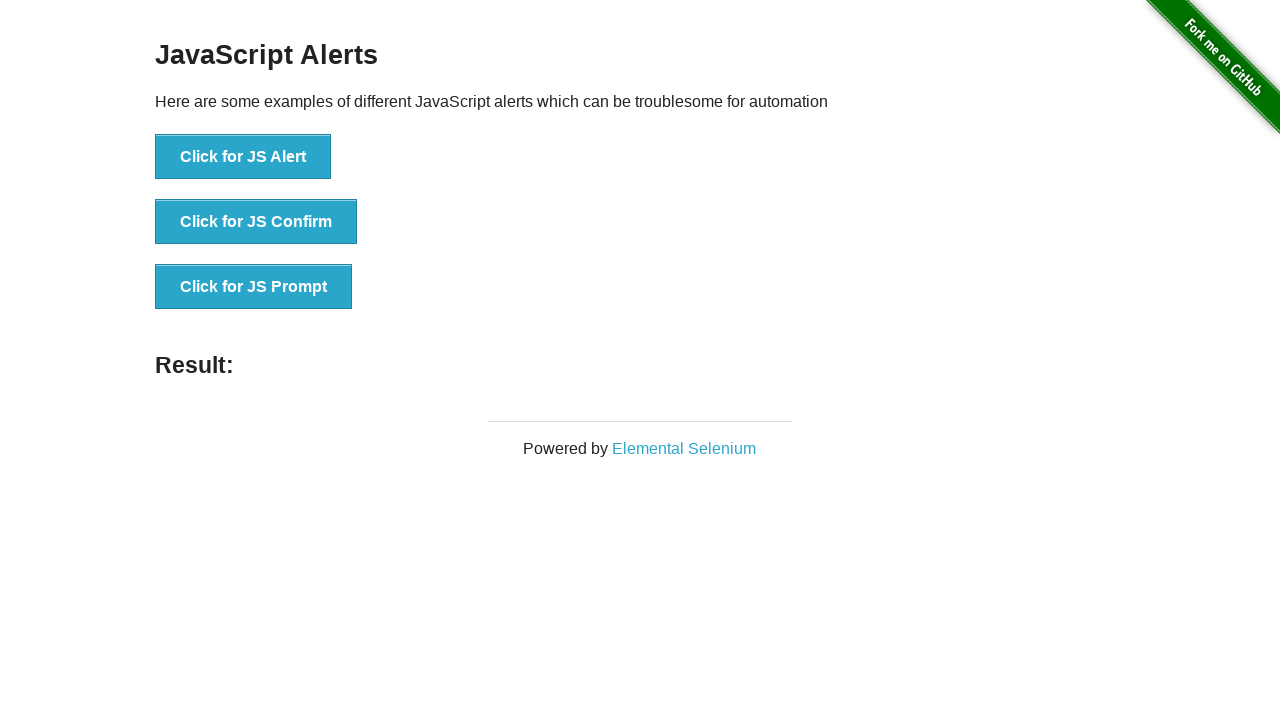

Set up dialog handler to dismiss JavaScript confirm dialogs
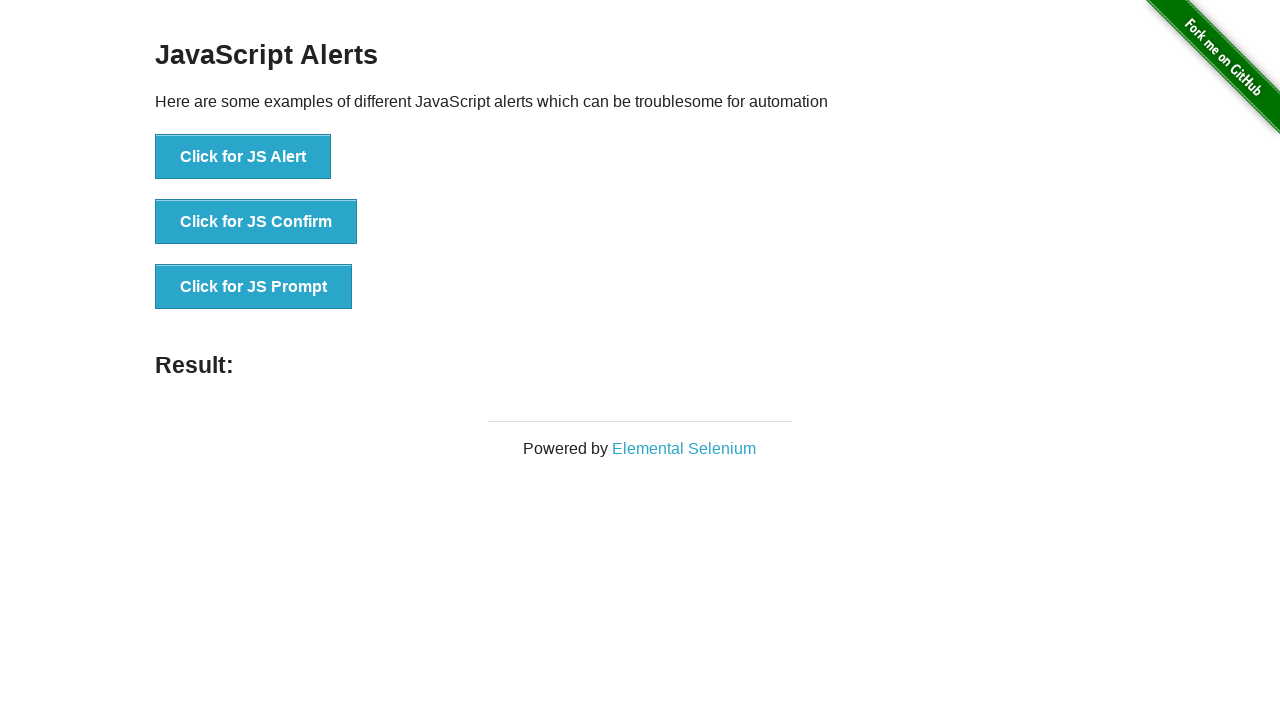

Located all buttons on the page
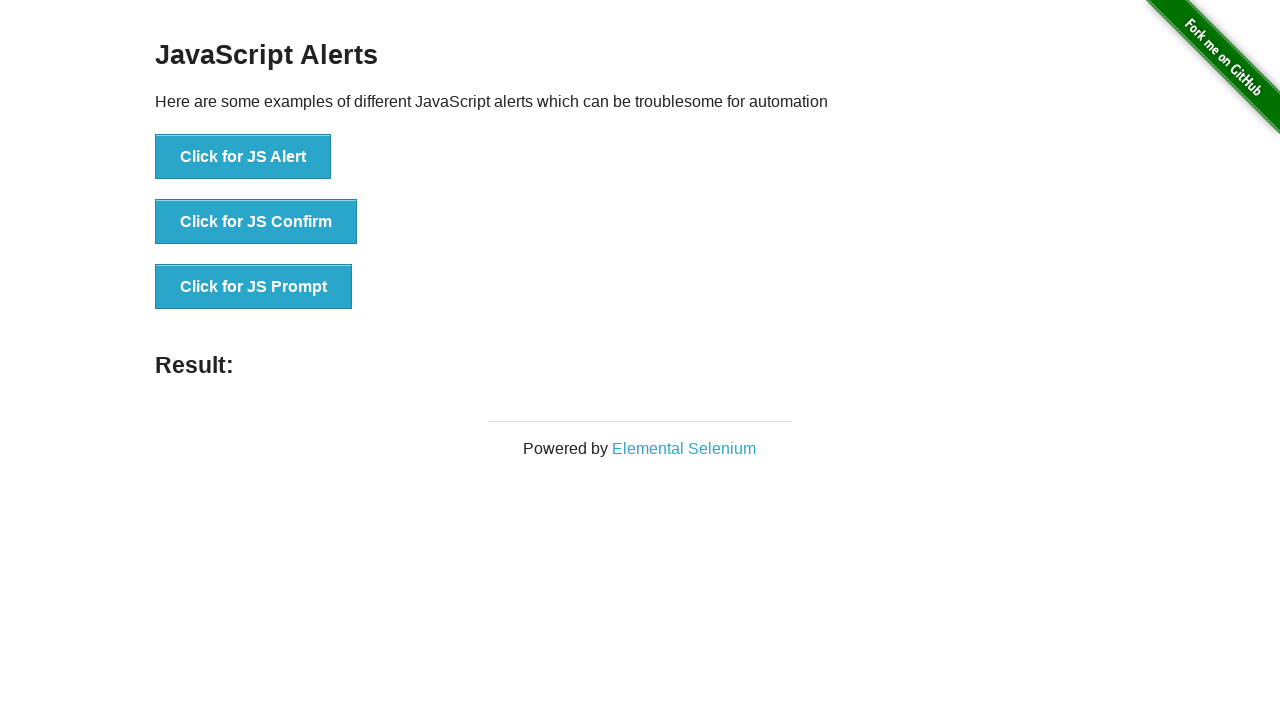

Clicked the second button to trigger confirm dialog at (256, 222) on button >> nth=1
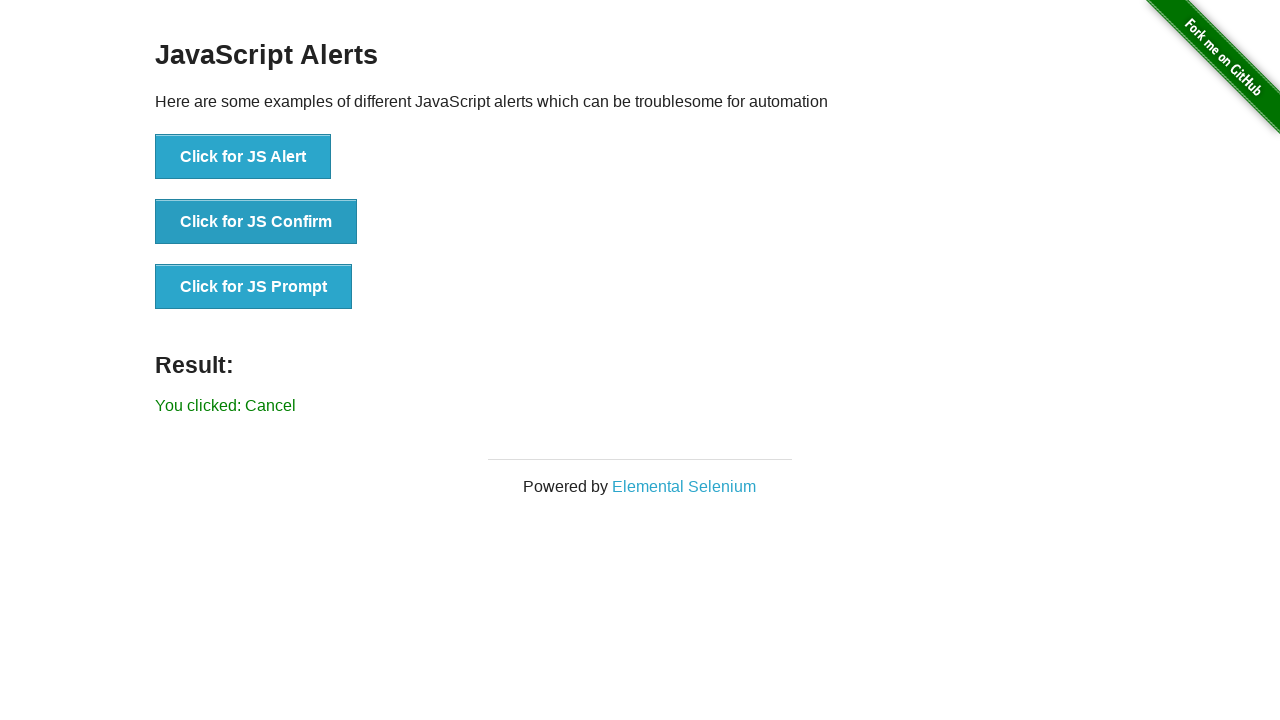

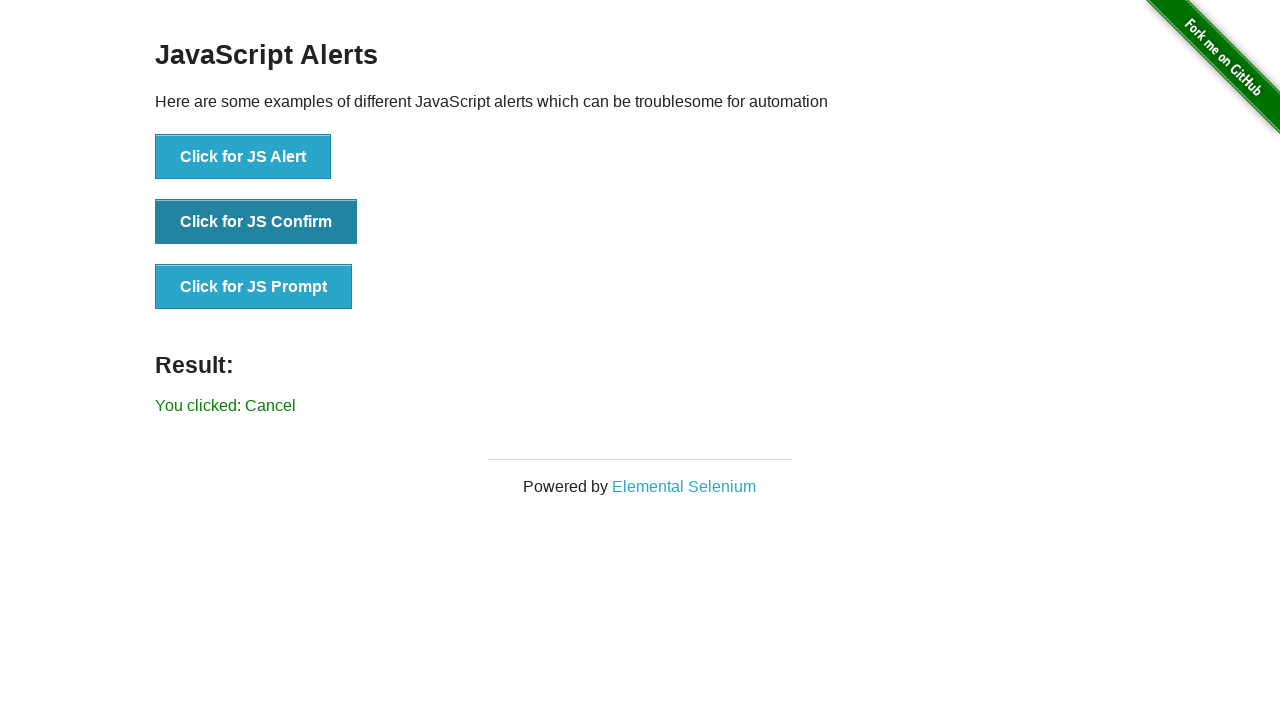